Navigates to the Selenium downloads page and maximizes the browser window

Starting URL: https://www.selenium.dev/downloads/

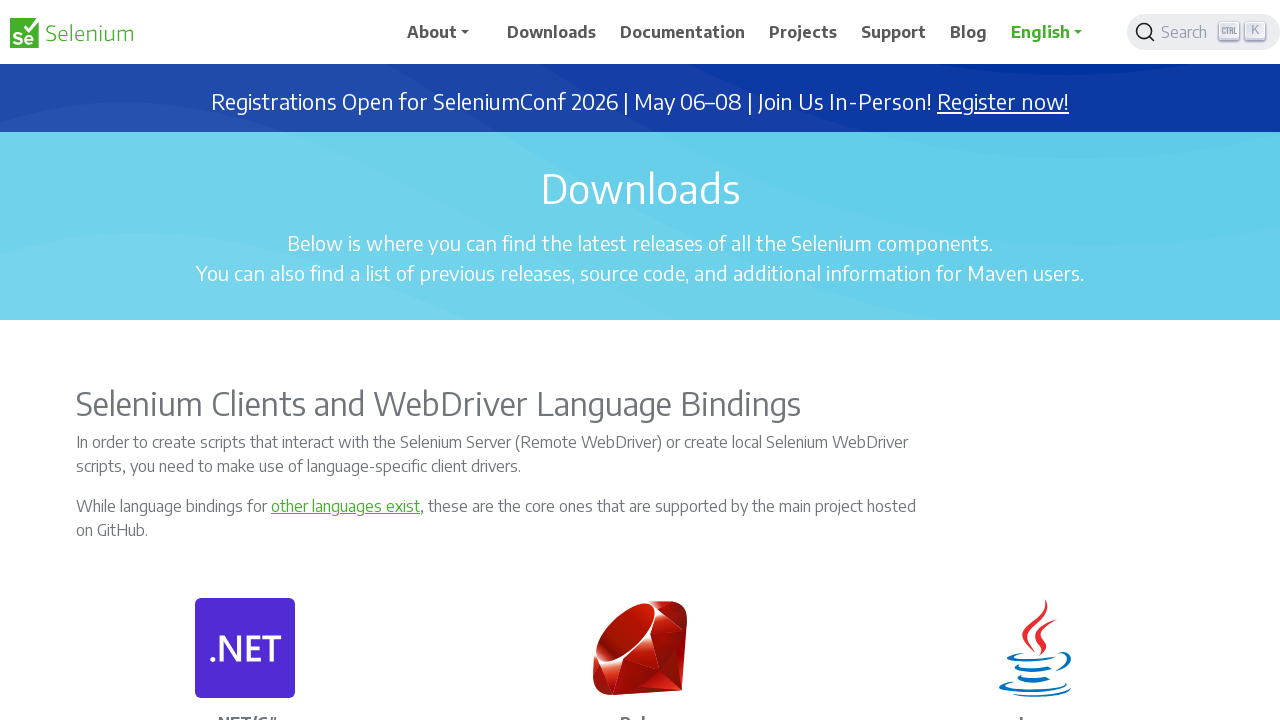

Navigated to Selenium downloads page
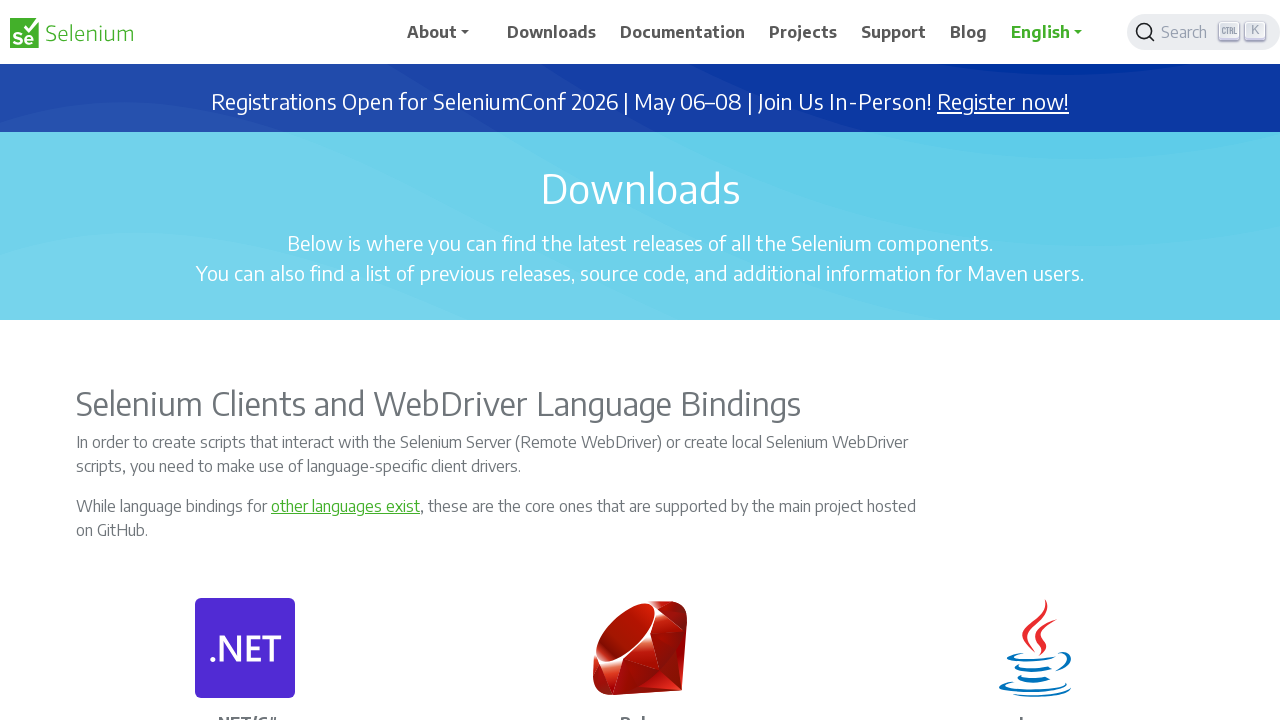

Maximized browser window to 1920x1080
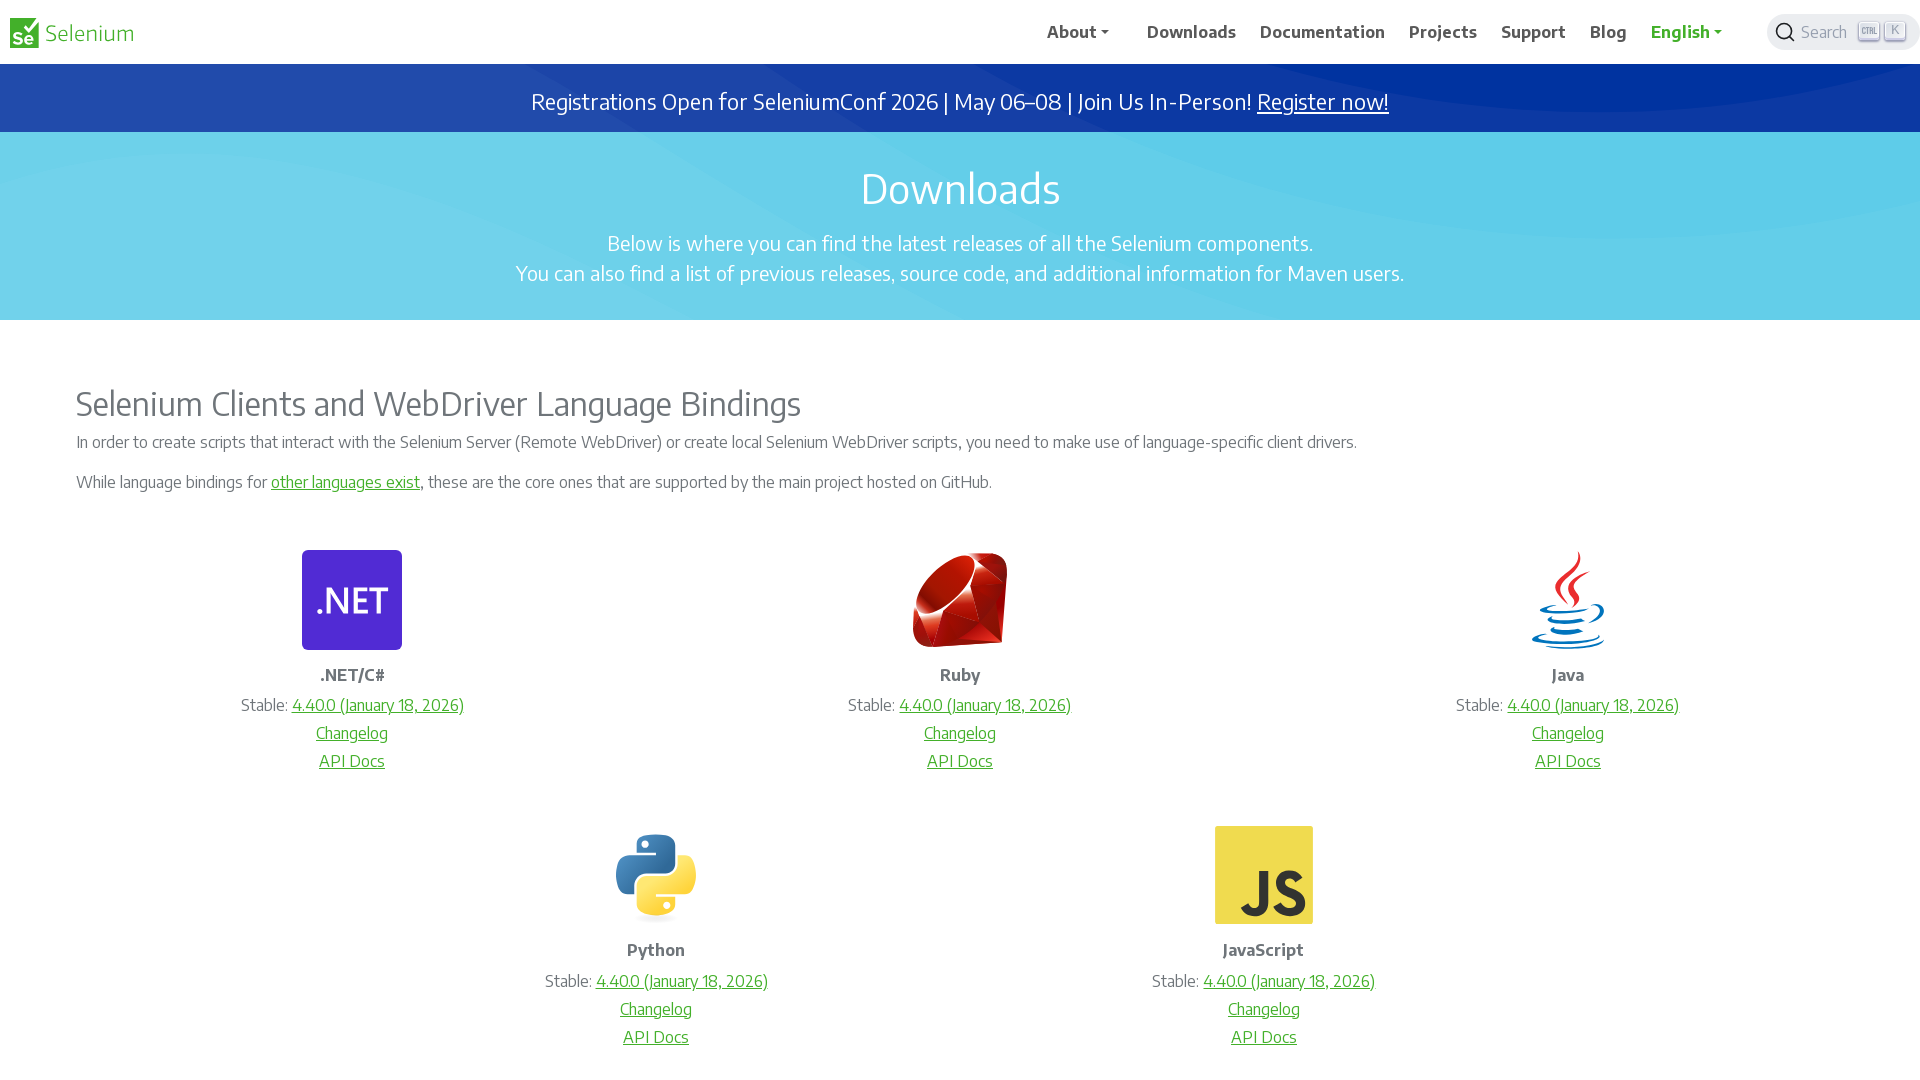

Page fully loaded and DOM content is ready
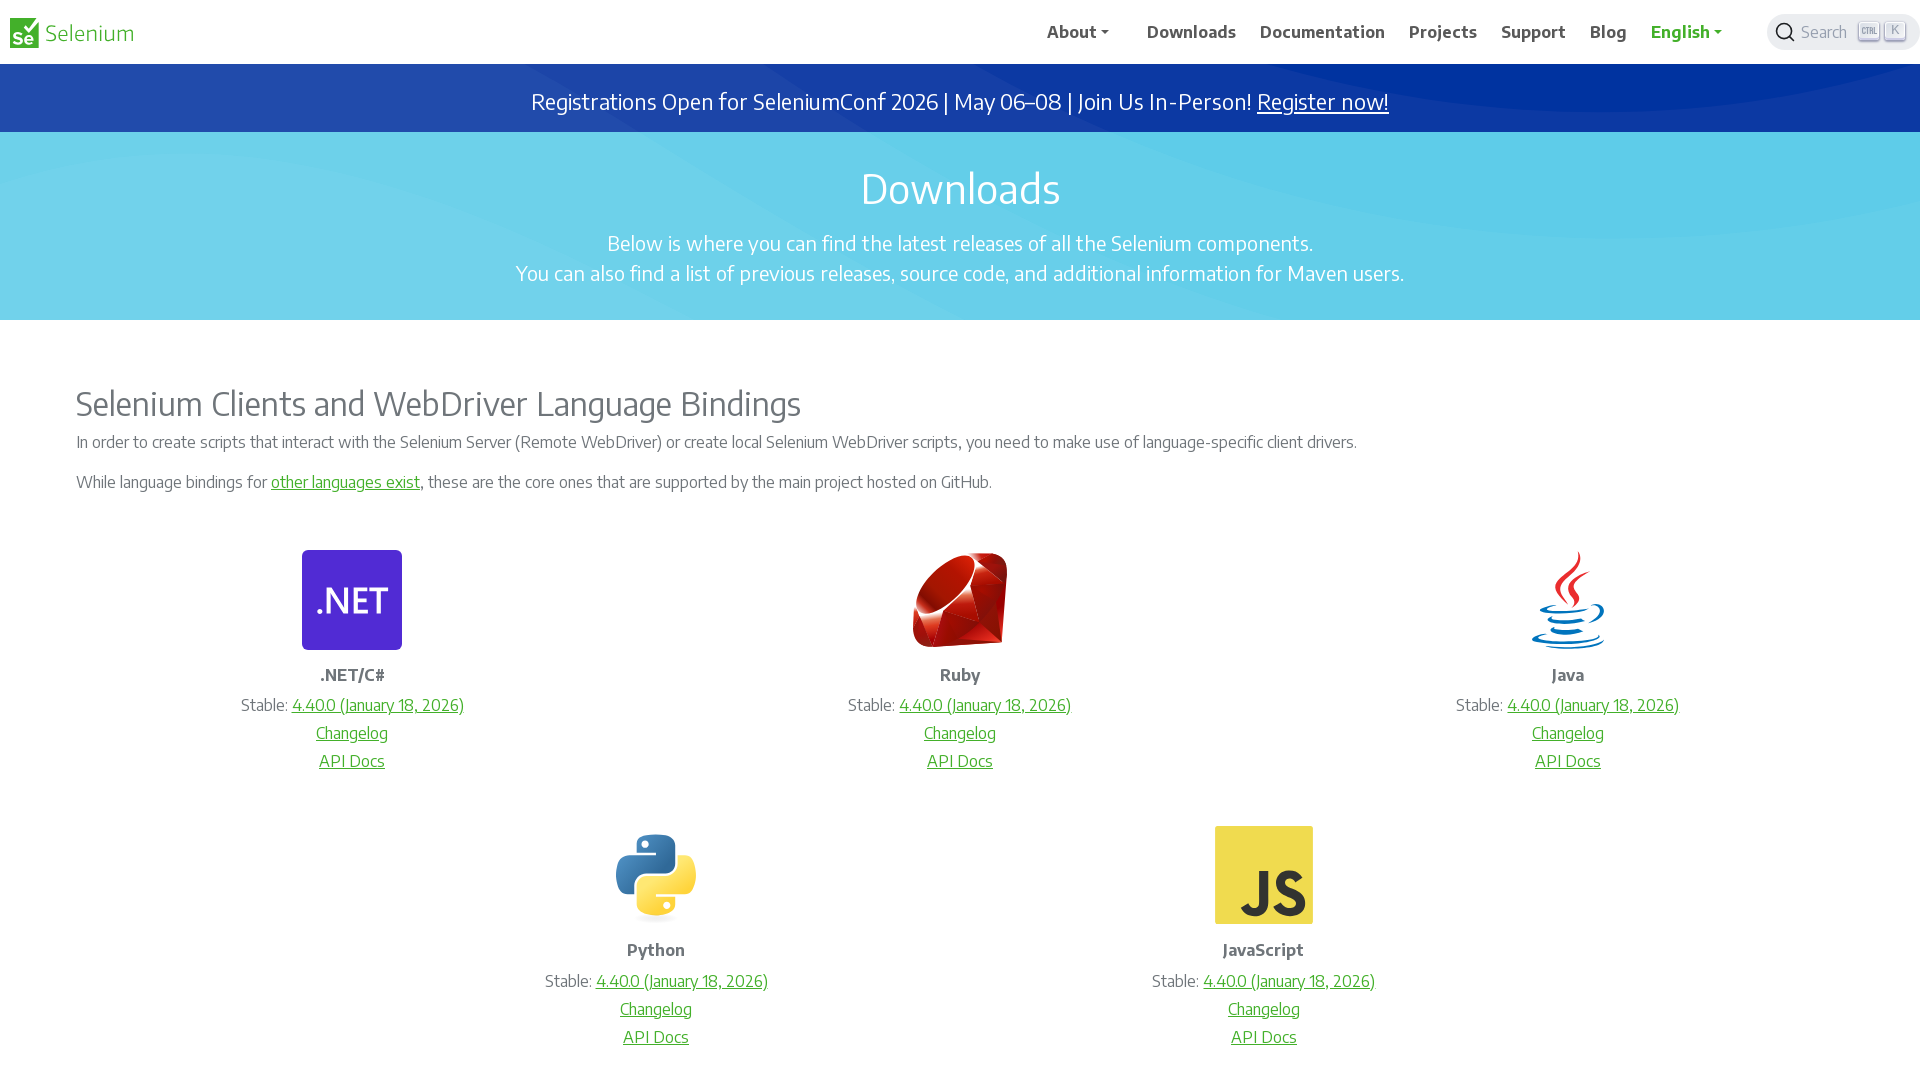

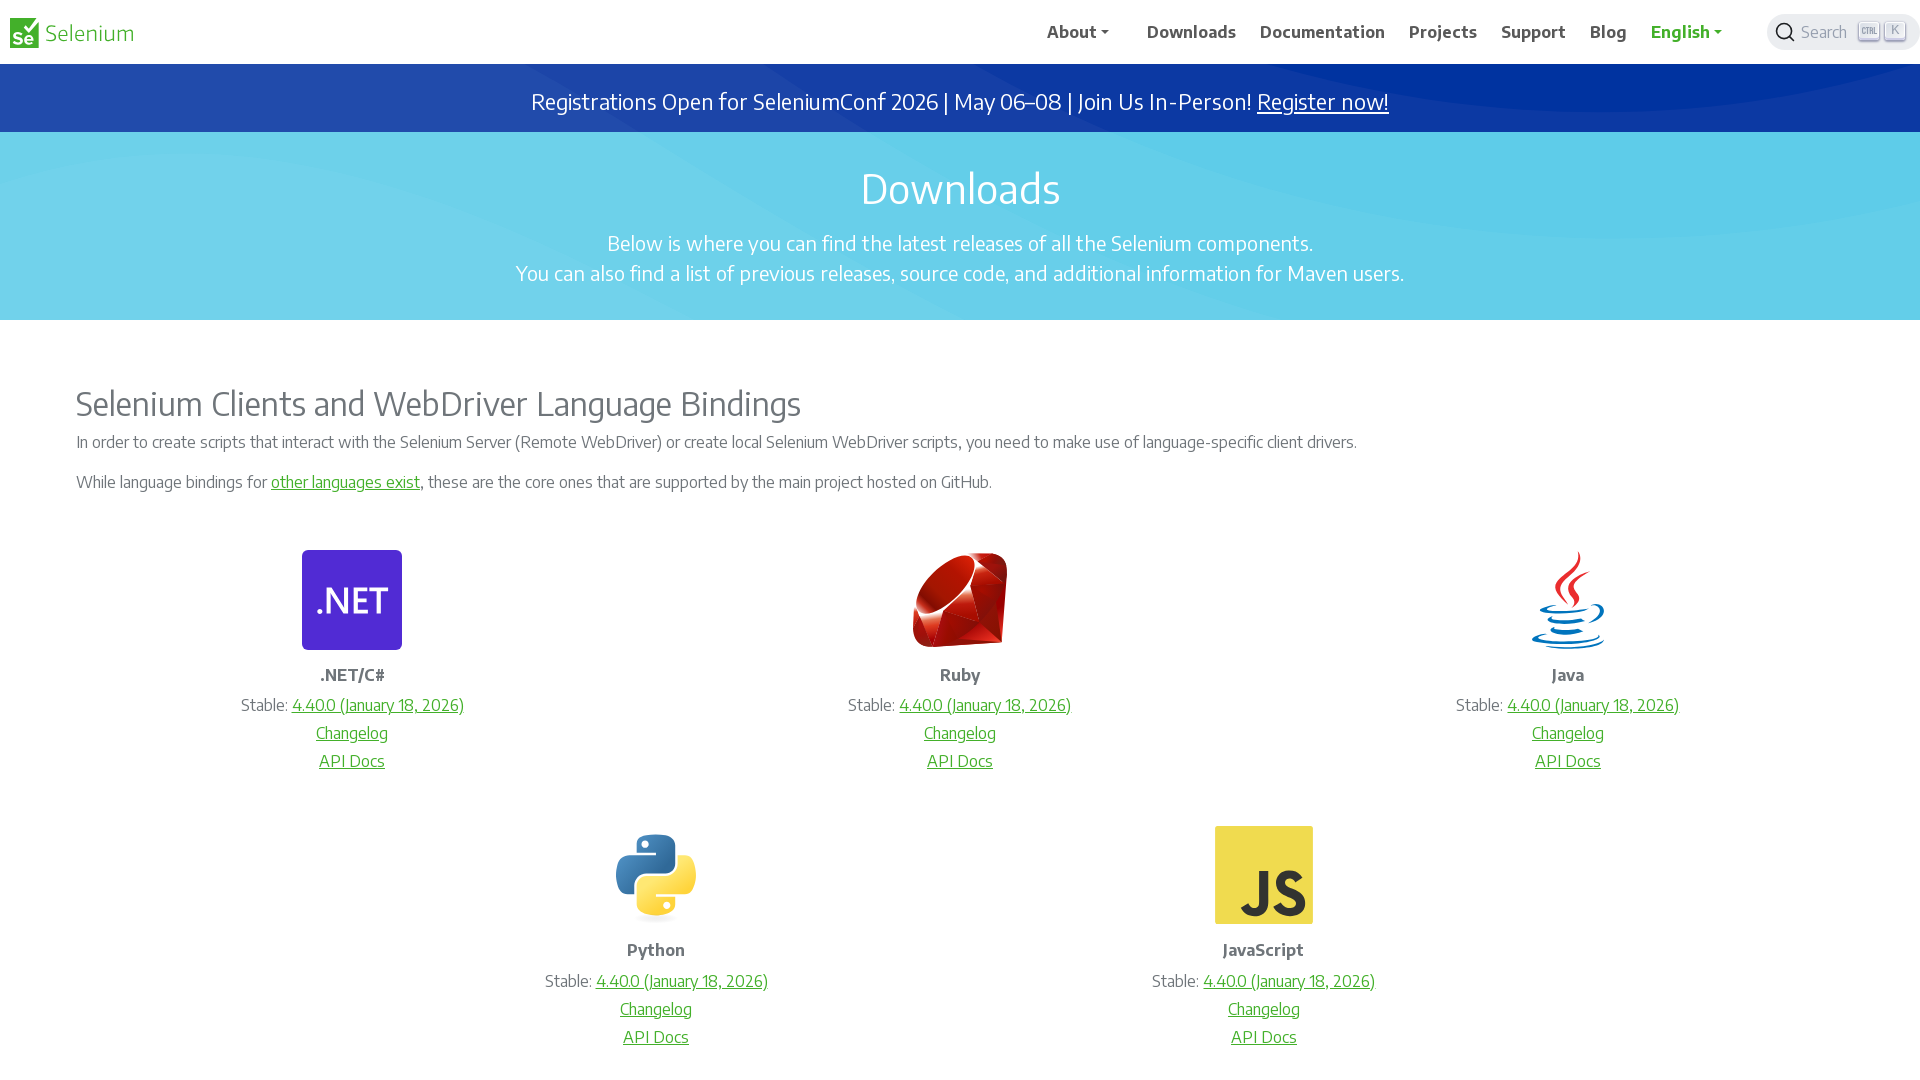